Tests checkbox interaction on a demo page by finding all checkboxes with a specific class and toggling each one on and off

Starting URL: https://seleniumbase.io/demo_page

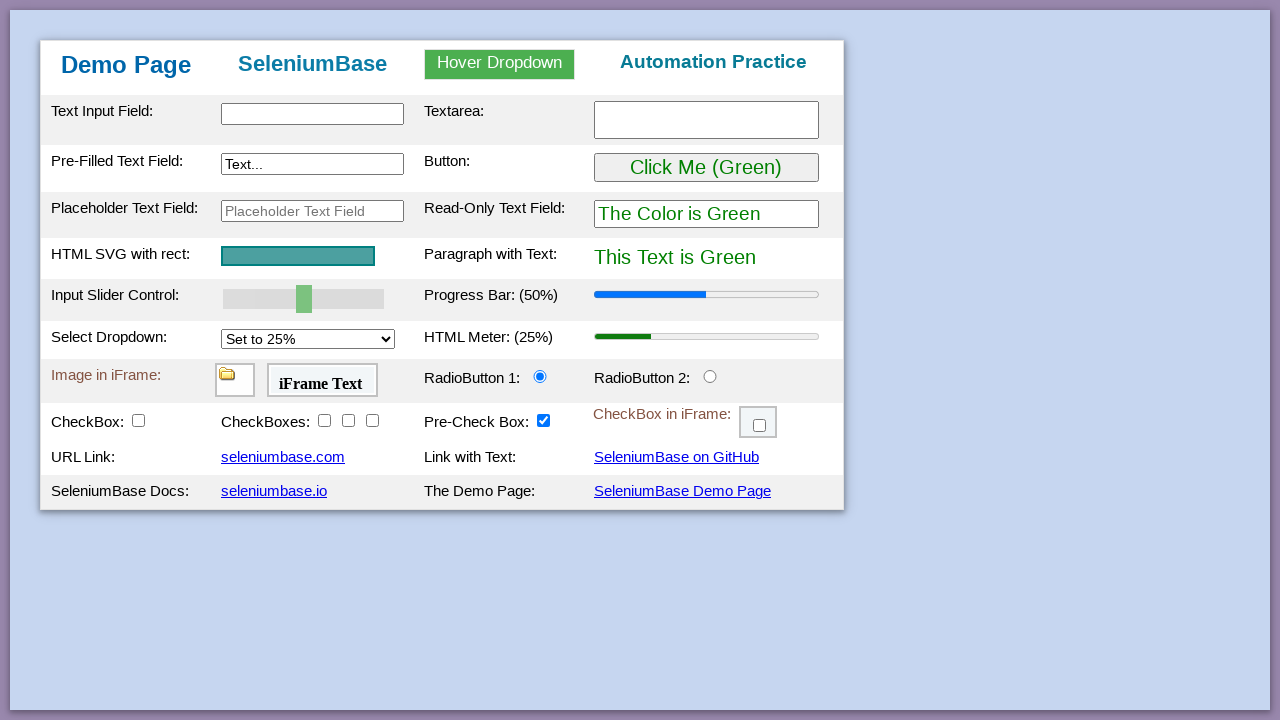

Waited for checkboxes with class 'checkBoxClassB' to load
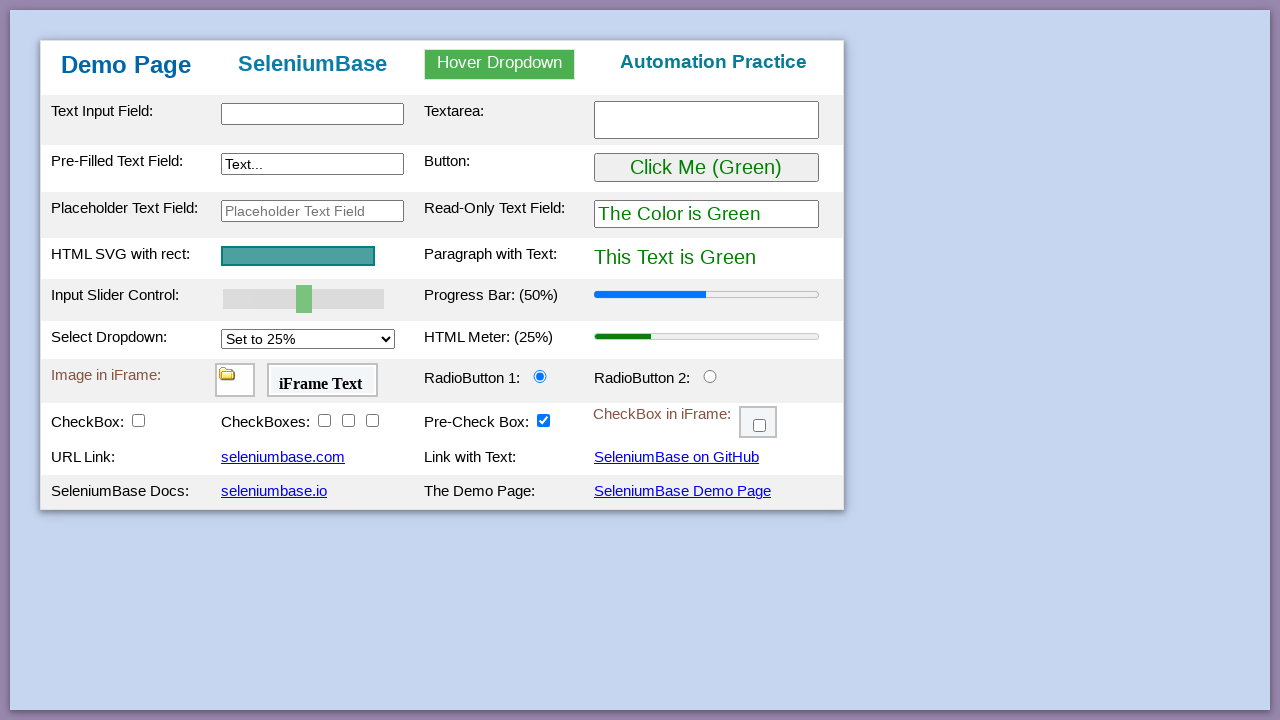

Located all checkboxes with class 'checkBoxClassB'
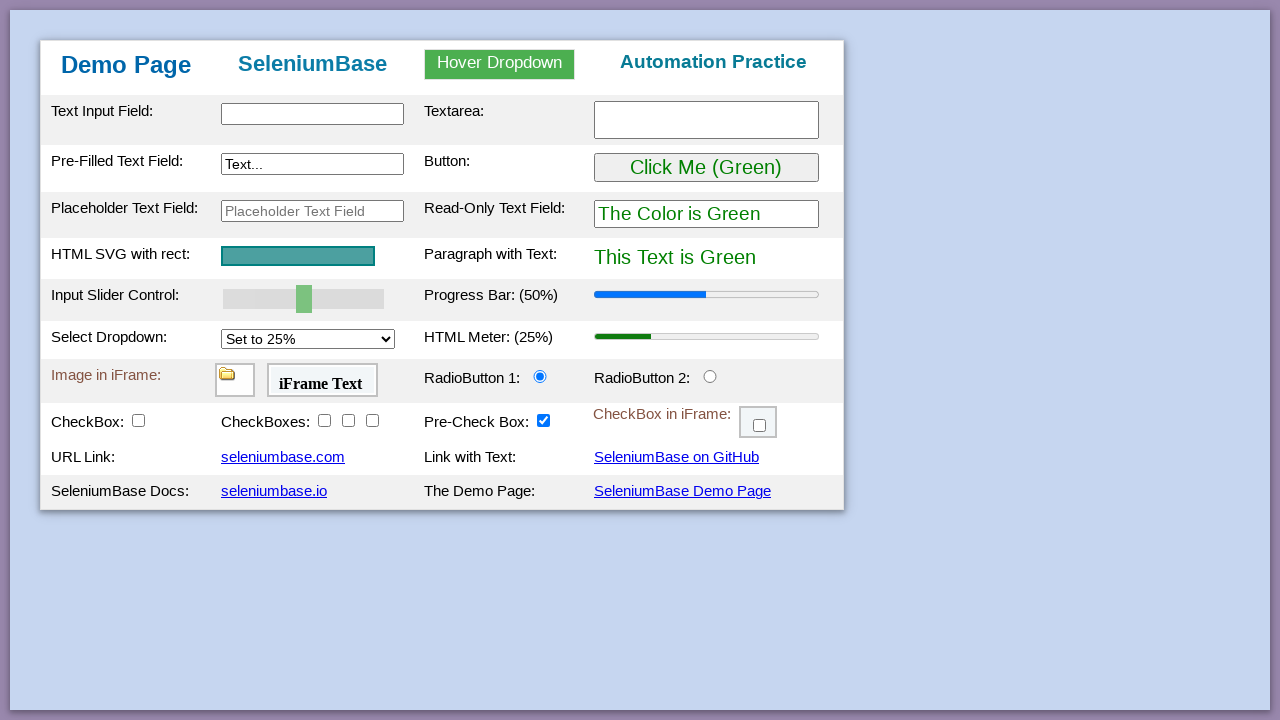

Found 3 checkboxes
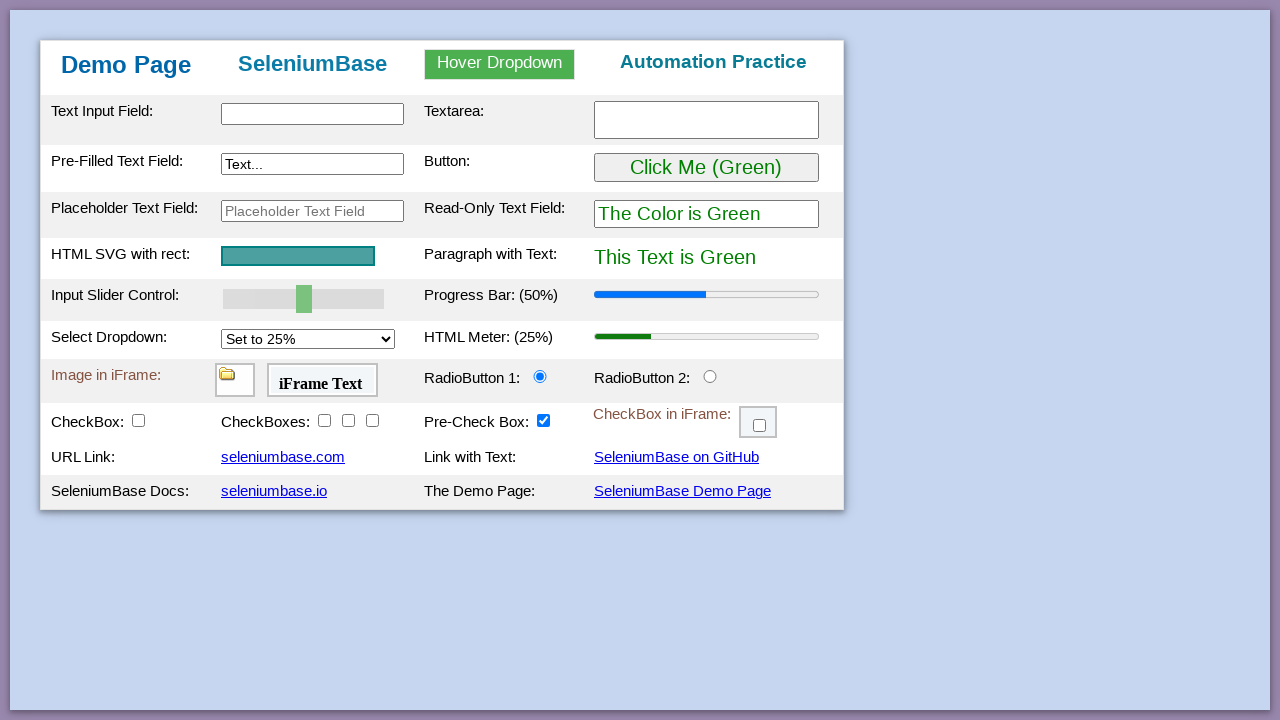

Clicked checkbox 1 to toggle it on at (324, 420) on input.checkBoxClassB >> nth=0
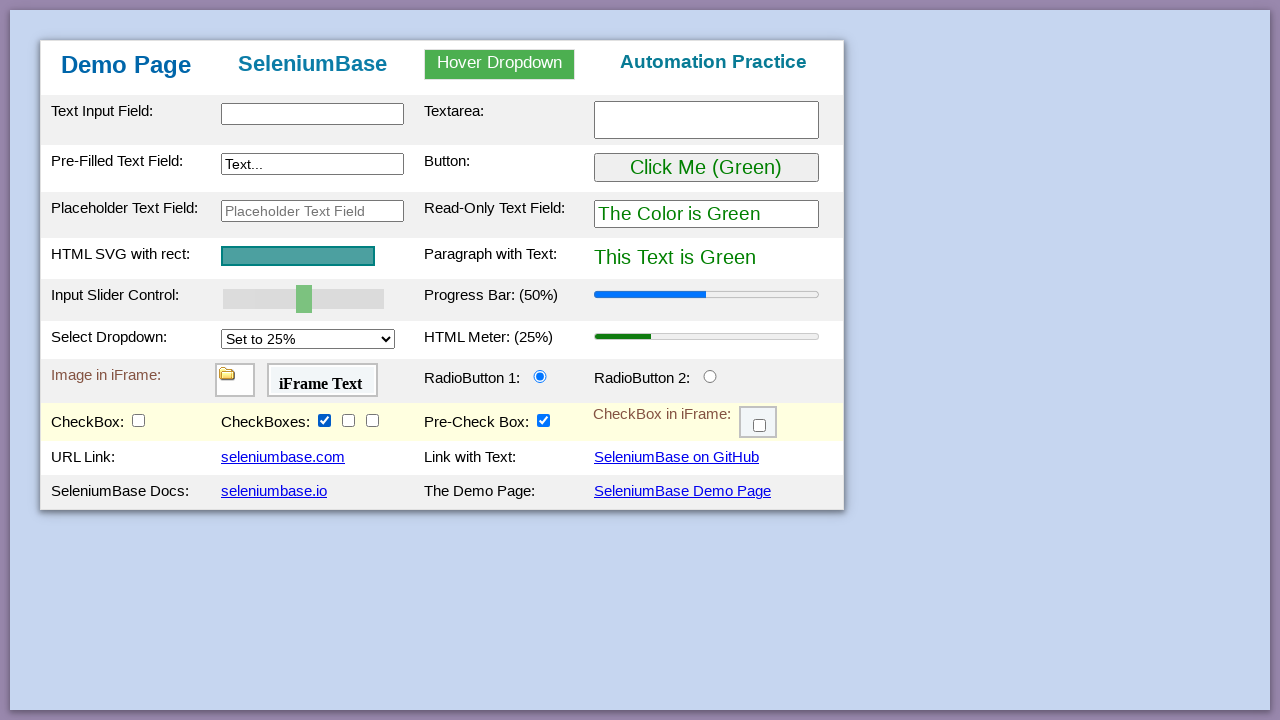

Clicked checkbox 1 to toggle it off at (324, 420) on input.checkBoxClassB >> nth=0
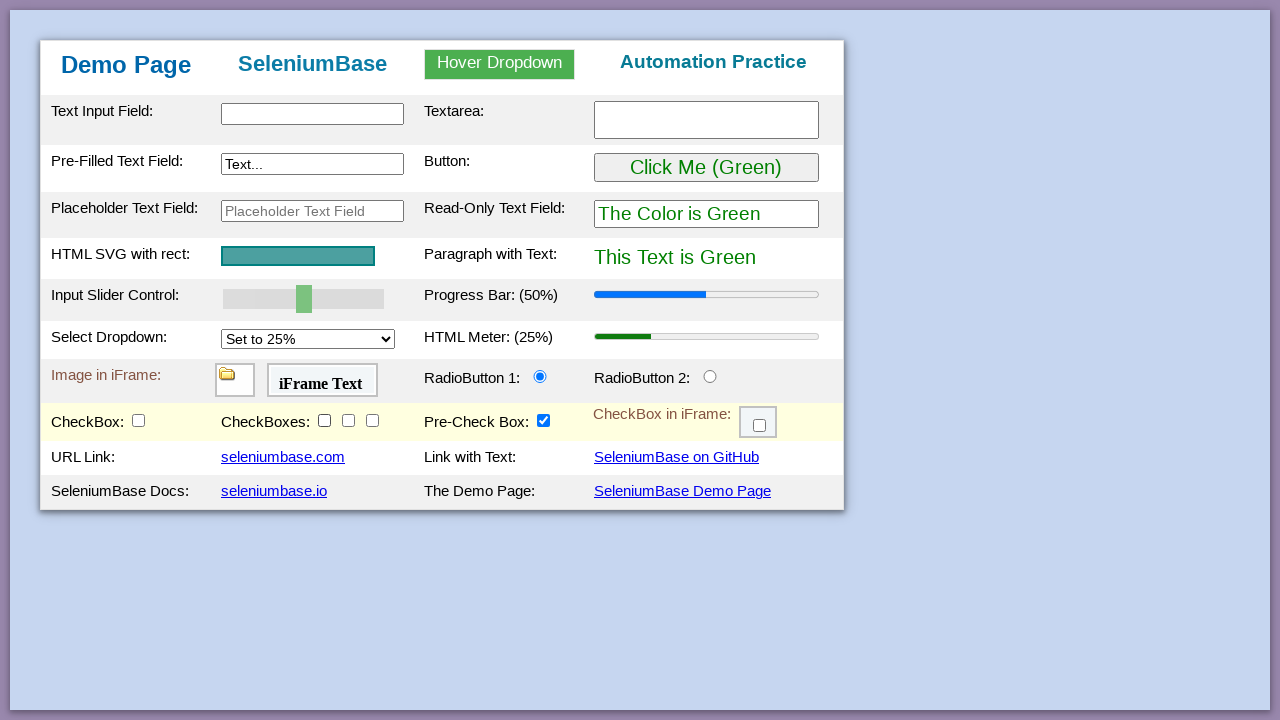

Clicked checkbox 2 to toggle it on at (348, 420) on input.checkBoxClassB >> nth=1
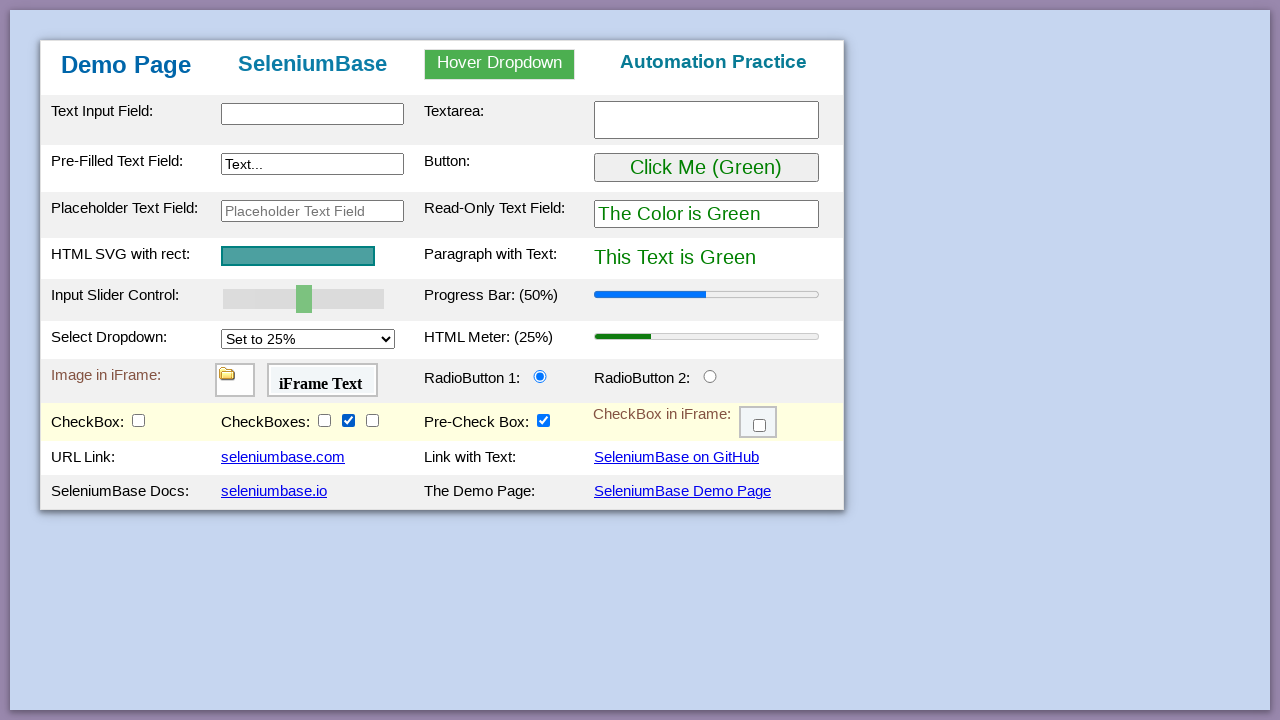

Clicked checkbox 2 to toggle it off at (348, 420) on input.checkBoxClassB >> nth=1
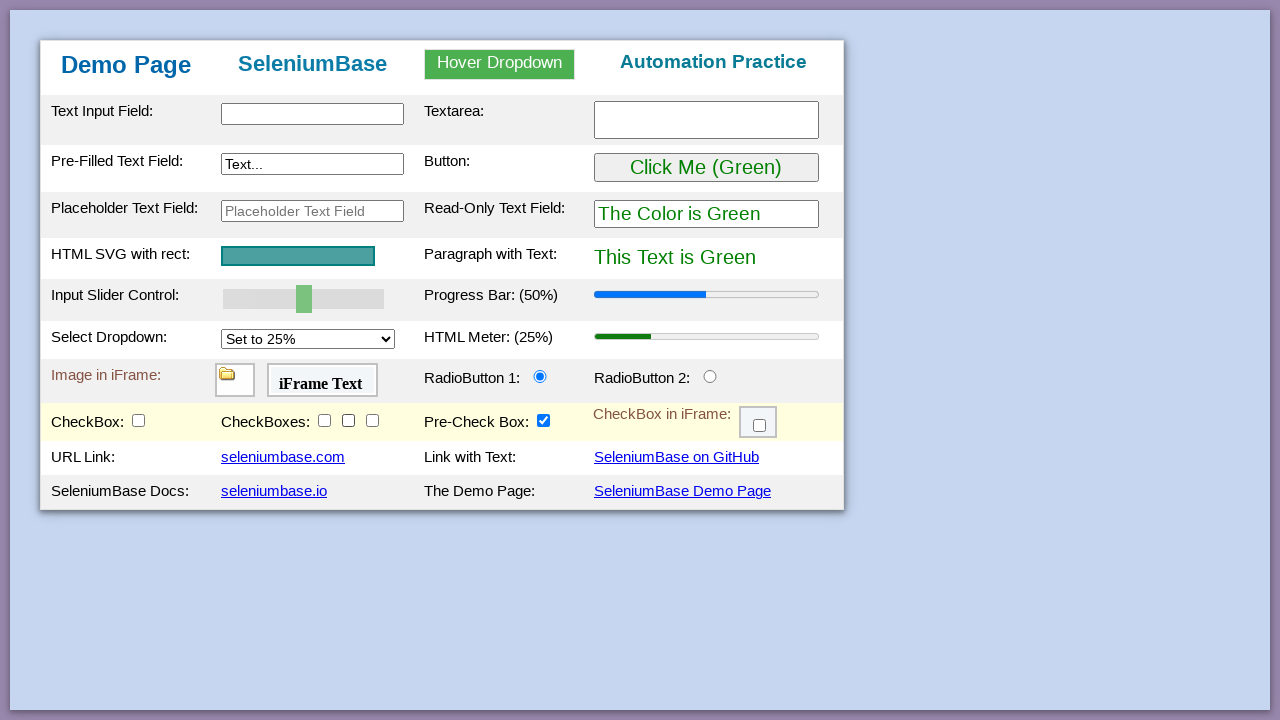

Clicked checkbox 3 to toggle it on at (372, 420) on input.checkBoxClassB >> nth=2
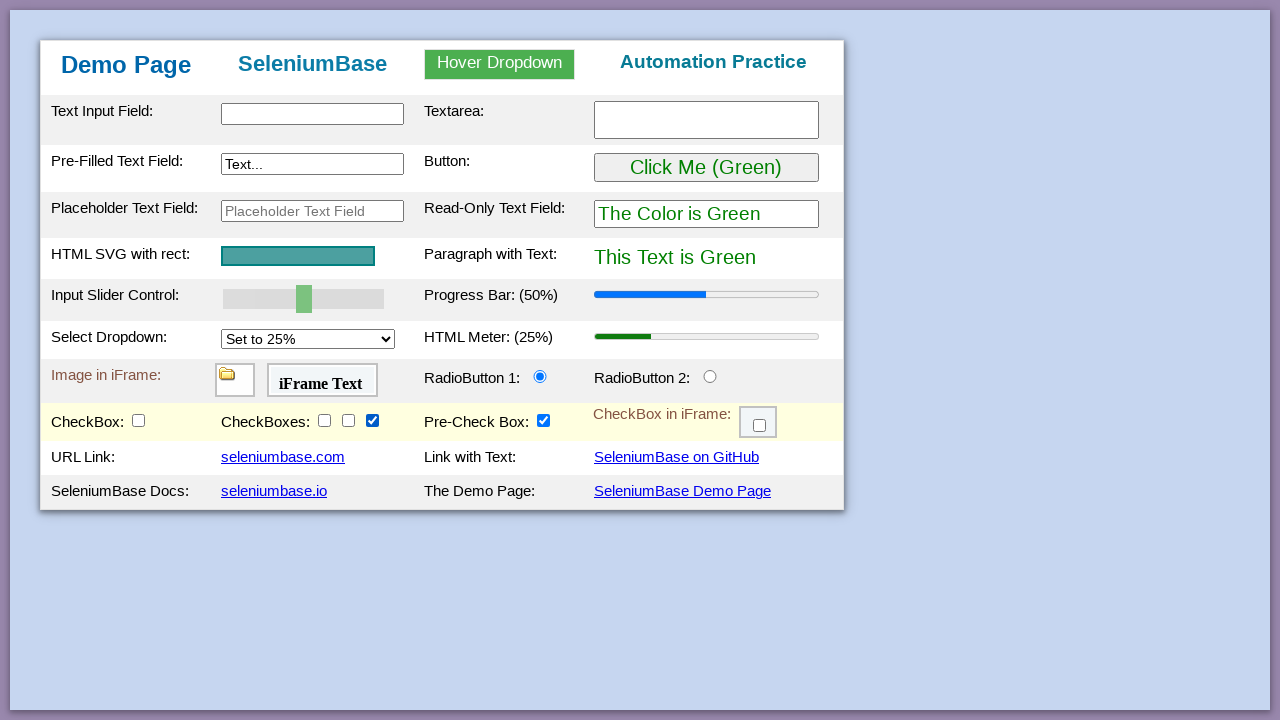

Clicked checkbox 3 to toggle it off at (372, 420) on input.checkBoxClassB >> nth=2
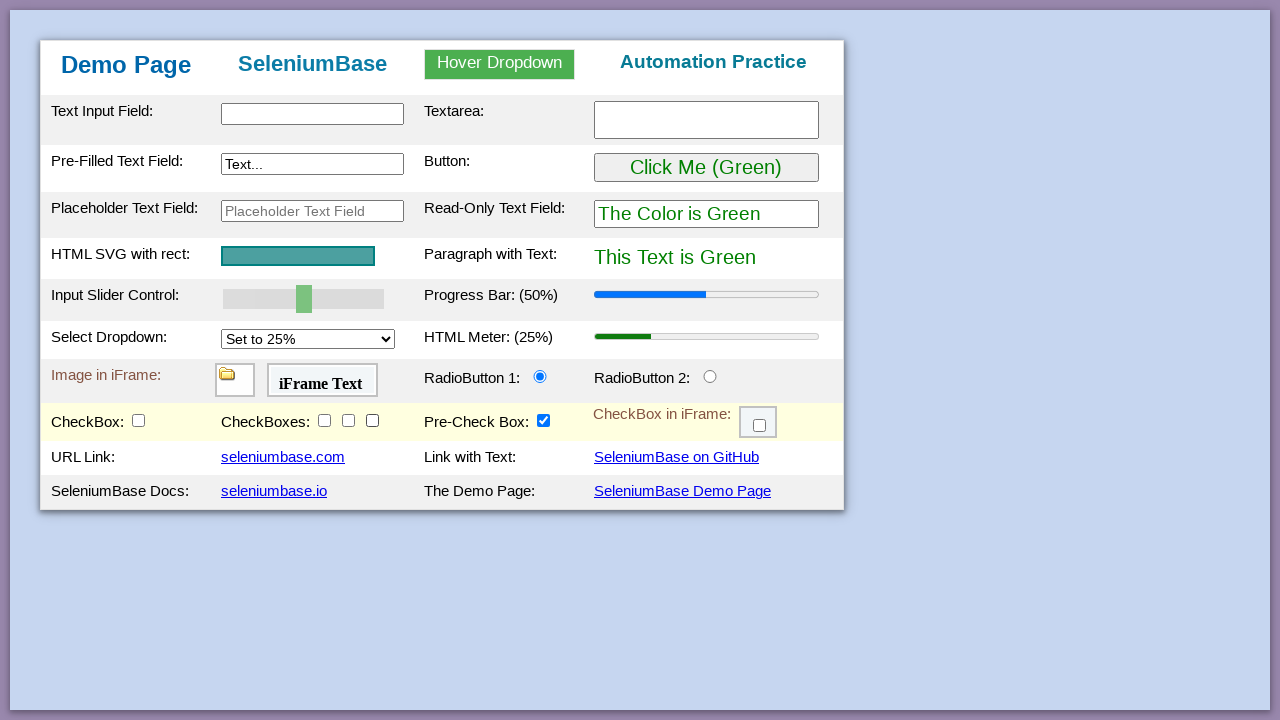

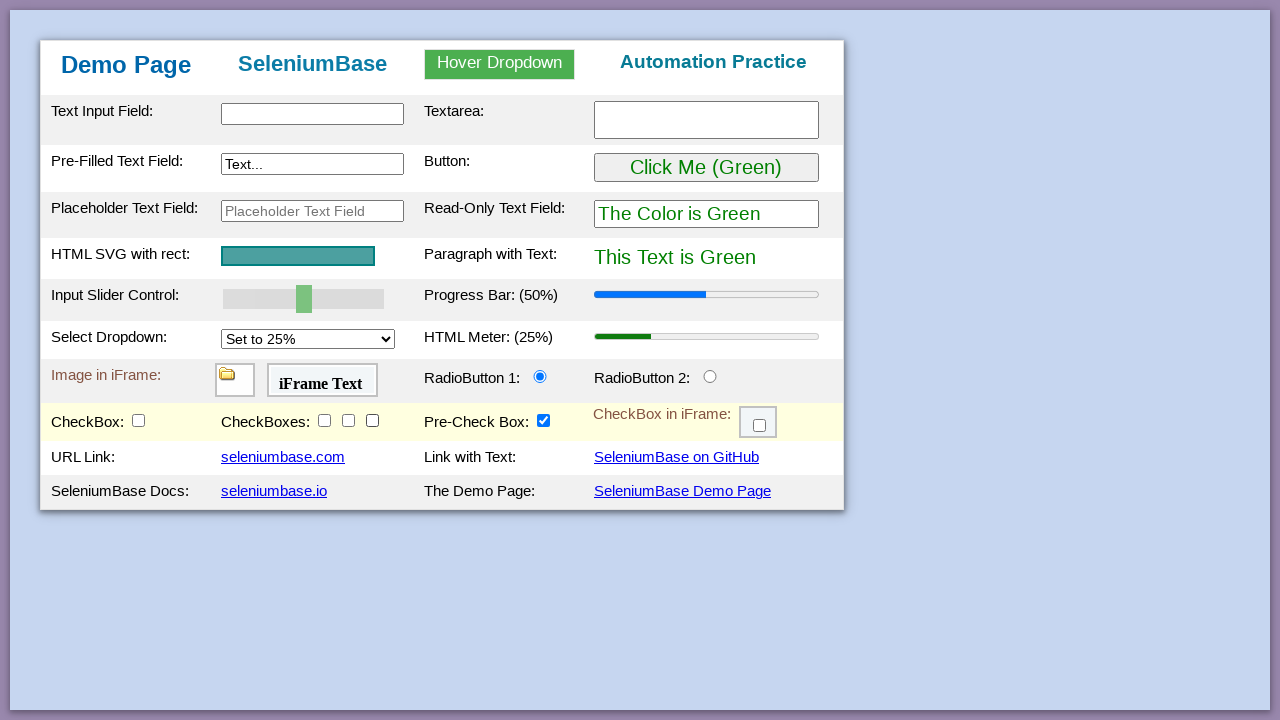